Tests that new todo items are appended to the bottom of the list by creating 3 items and verifying the count displays correctly.

Starting URL: https://demo.playwright.dev/todomvc

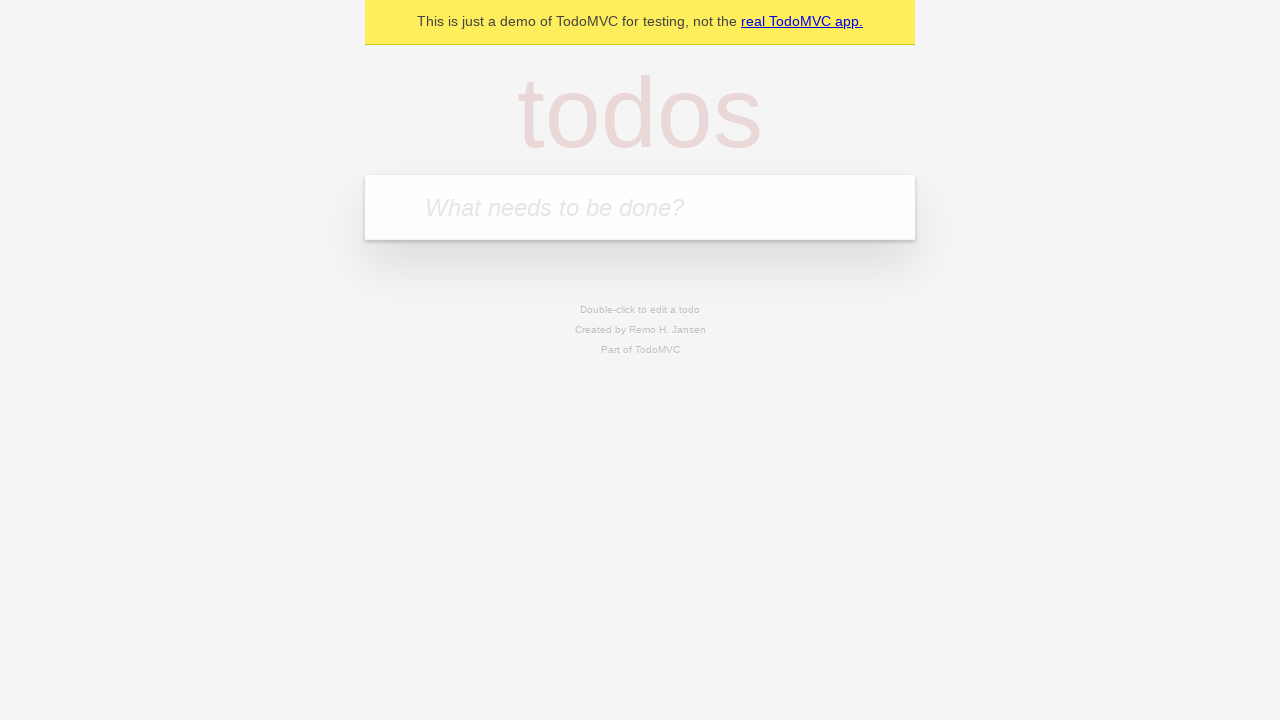

Located the 'What needs to be done?' input field
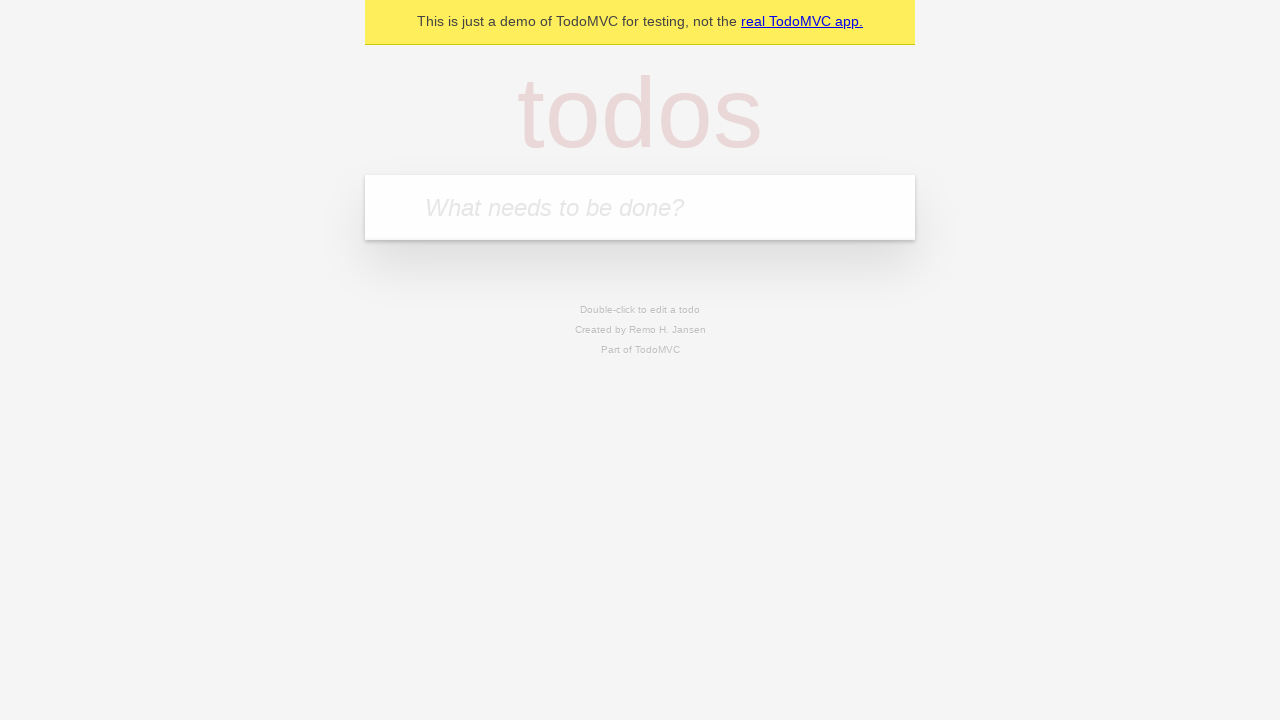

Filled first todo item: 'buy some cheese' on internal:attr=[placeholder="What needs to be done?"i]
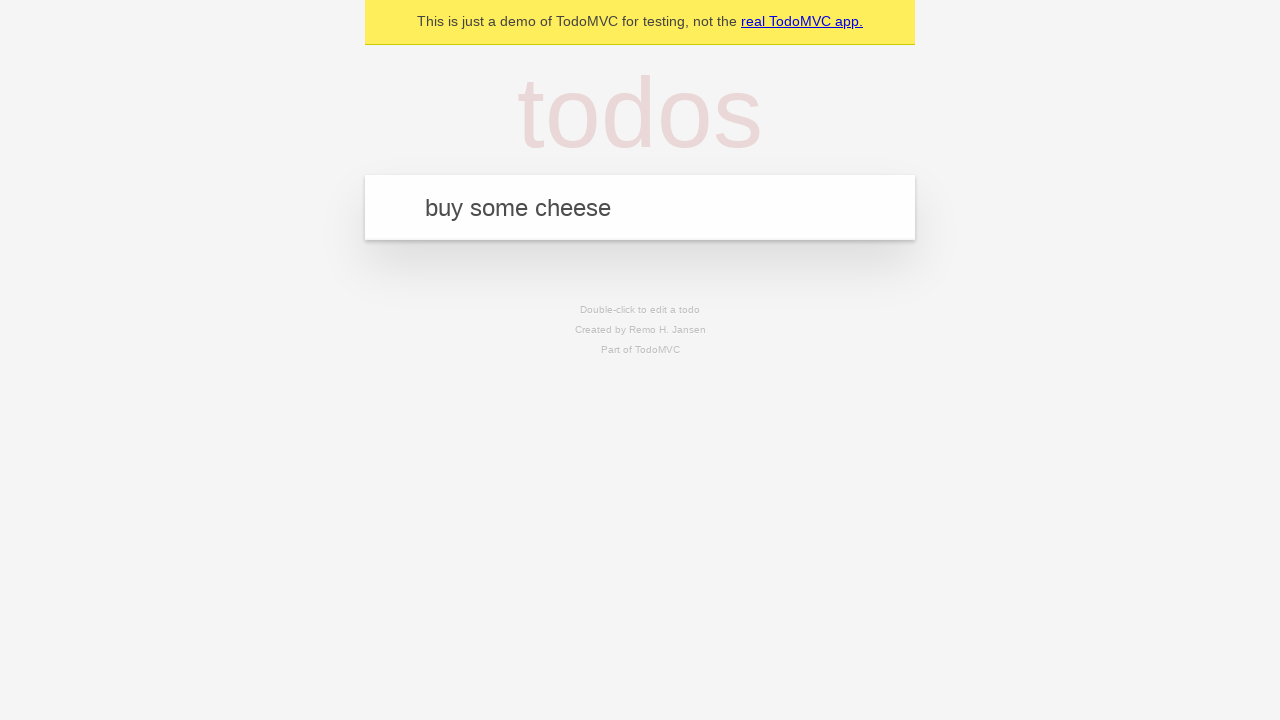

Pressed Enter to add first todo item on internal:attr=[placeholder="What needs to be done?"i]
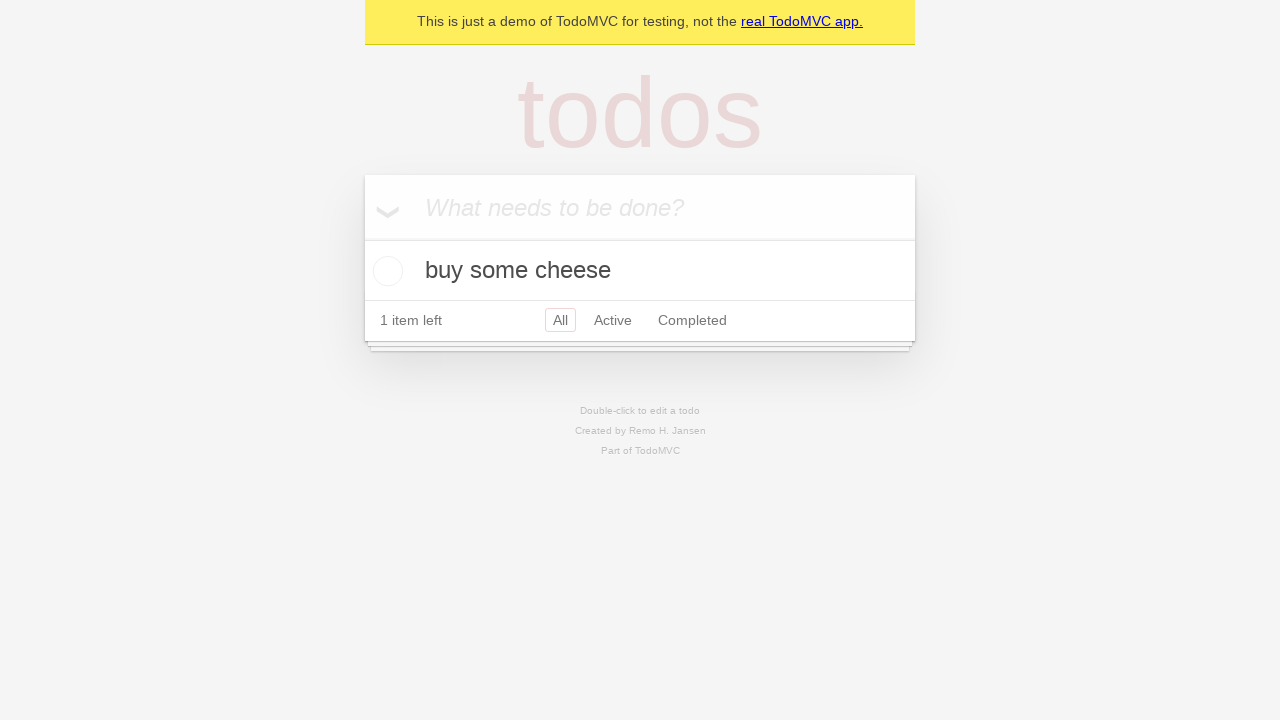

Filled second todo item: 'feed the cat' on internal:attr=[placeholder="What needs to be done?"i]
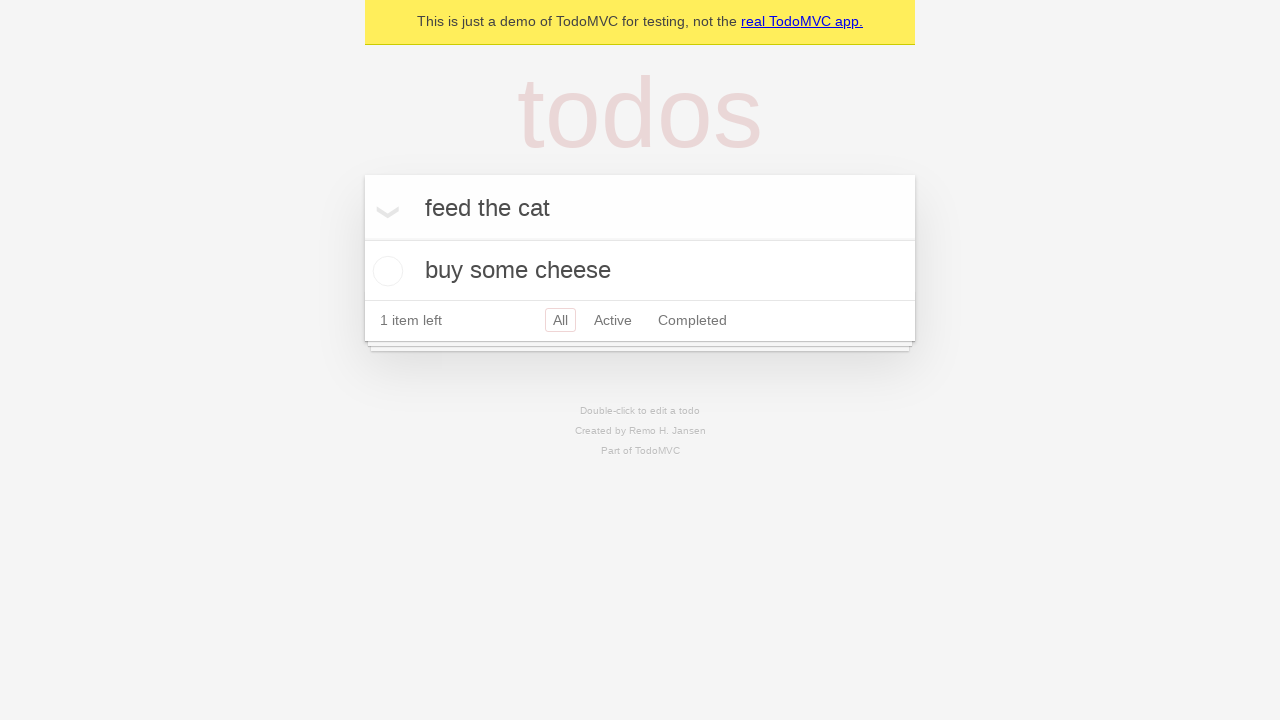

Pressed Enter to add second todo item on internal:attr=[placeholder="What needs to be done?"i]
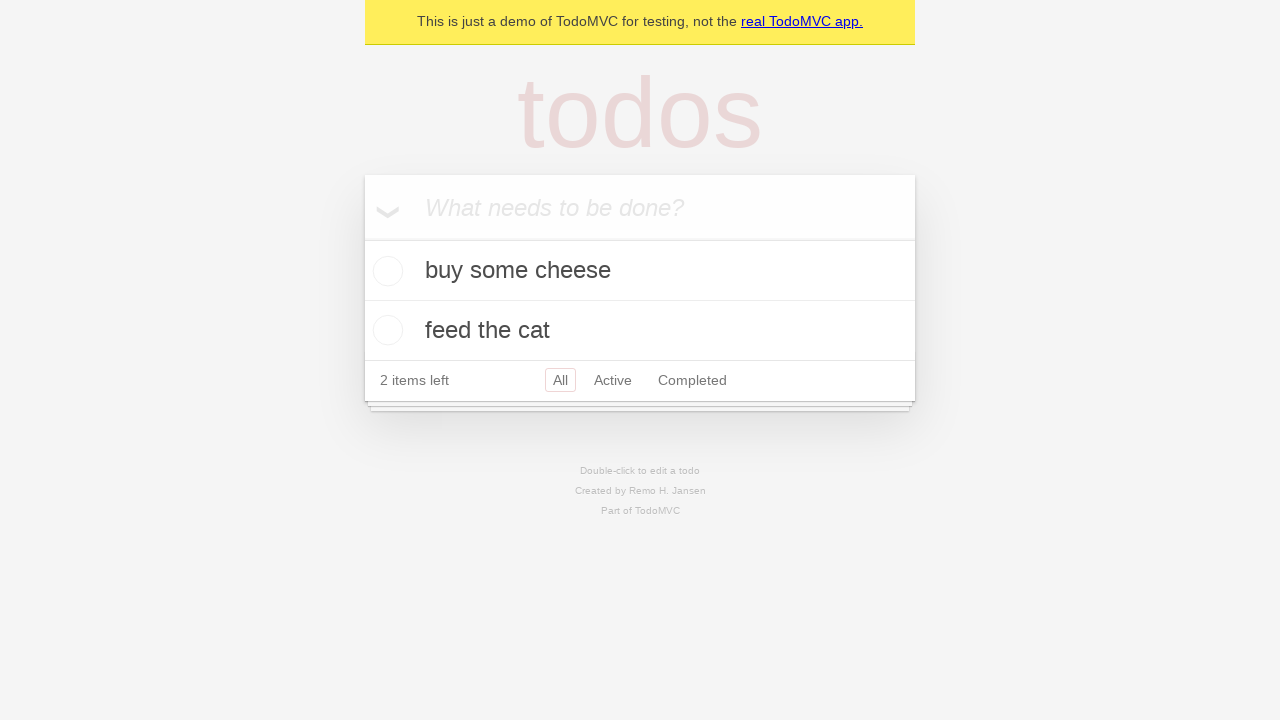

Filled third todo item: 'book a doctors appointment' on internal:attr=[placeholder="What needs to be done?"i]
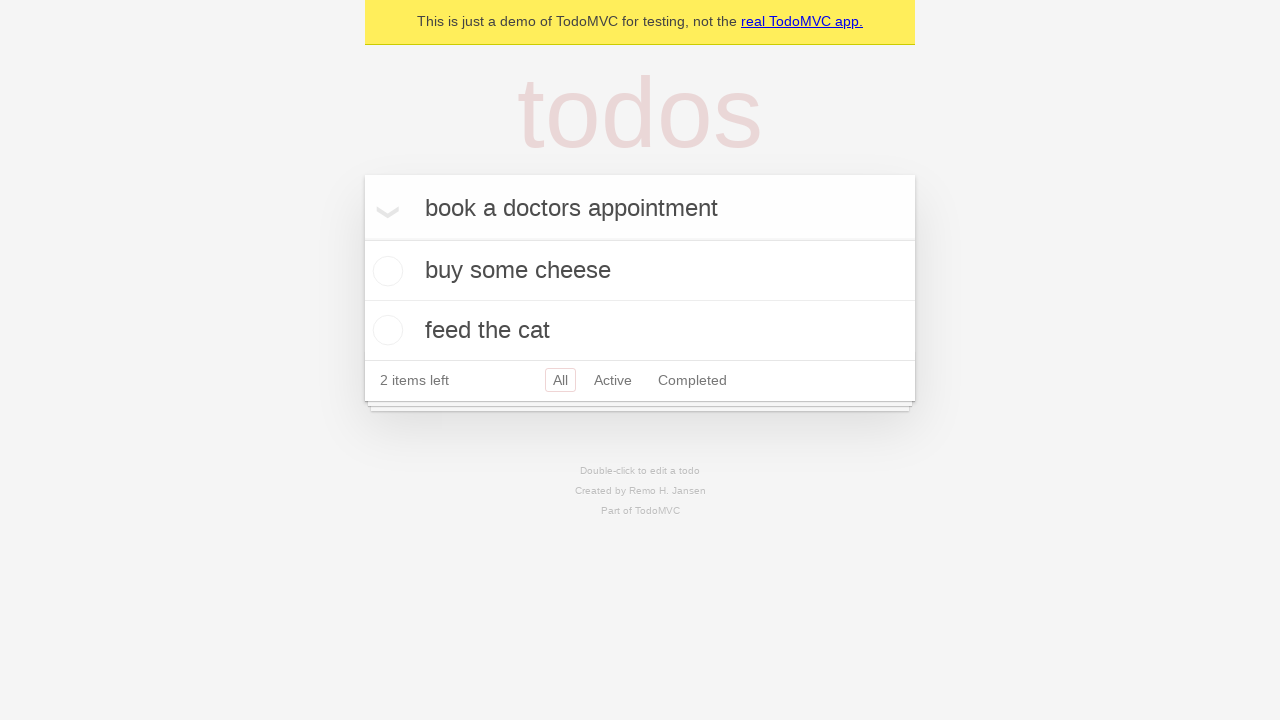

Pressed Enter to add third todo item on internal:attr=[placeholder="What needs to be done?"i]
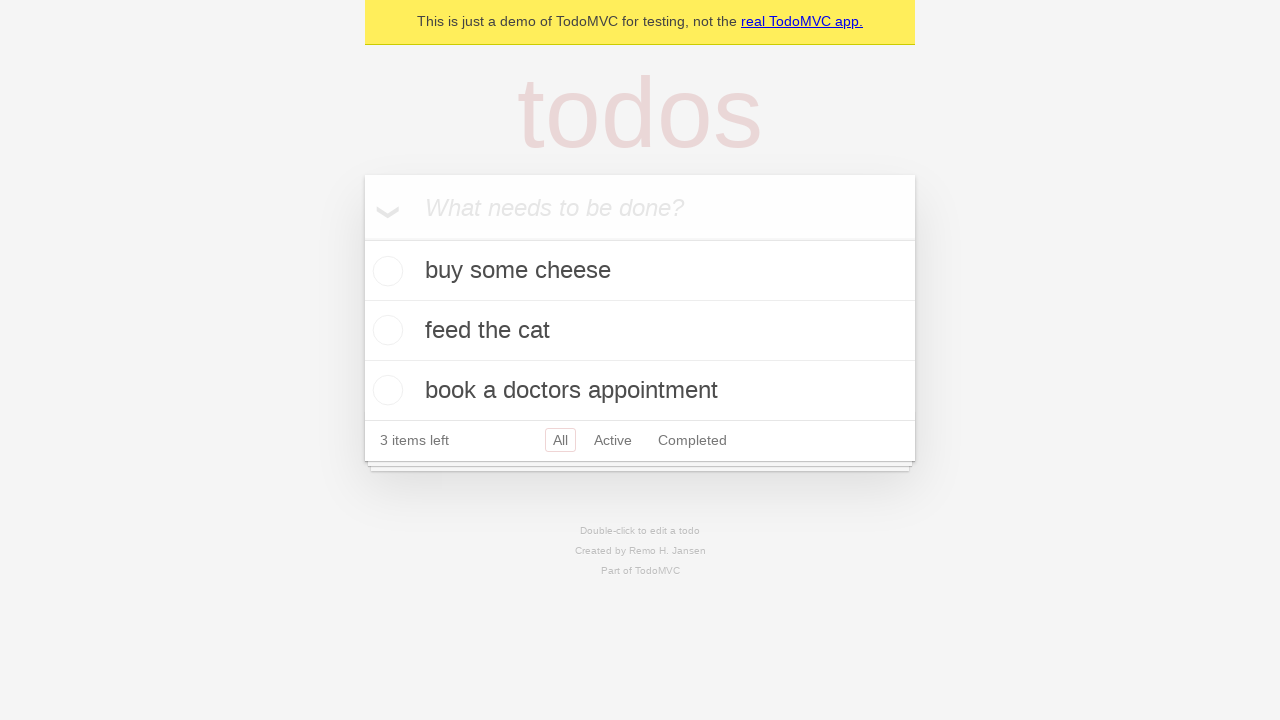

Verified that all 3 todo items were appended to the list with counter showing '3 items left'
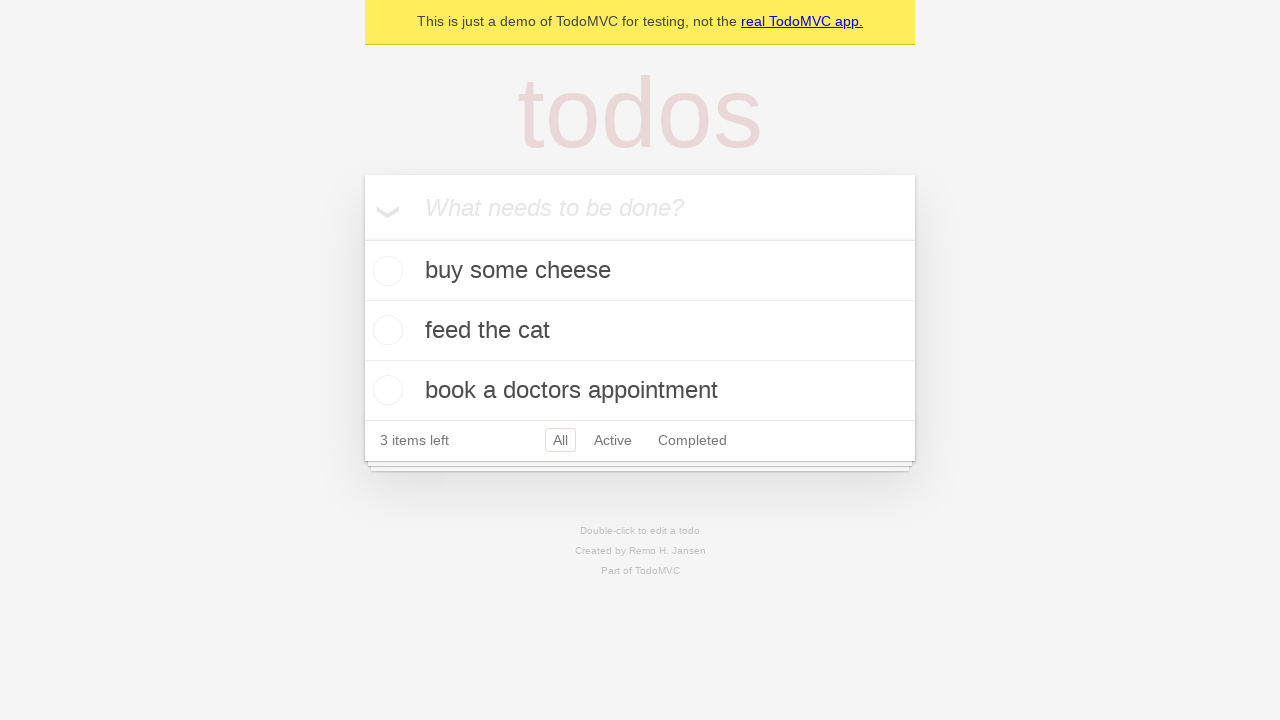

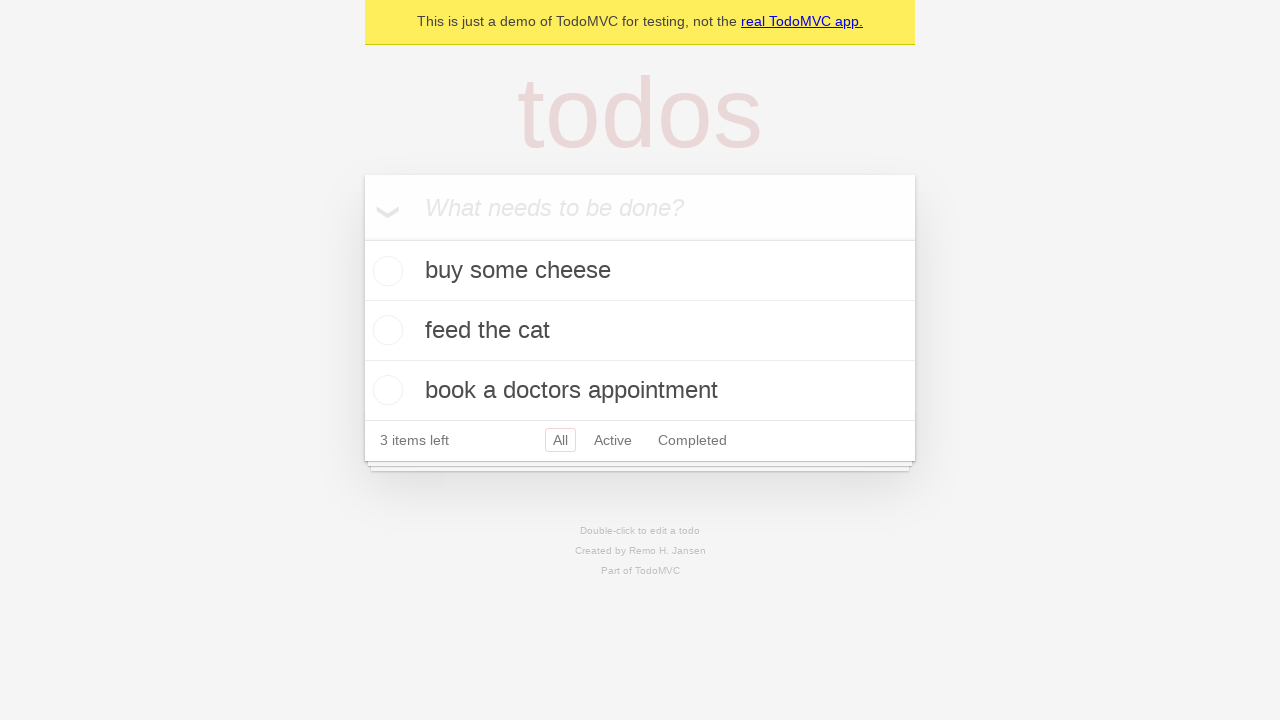